Tests alert handling by clicking a timed alert button and accepting the alert that appears after a delay

Starting URL: https://demoqa.com/alerts

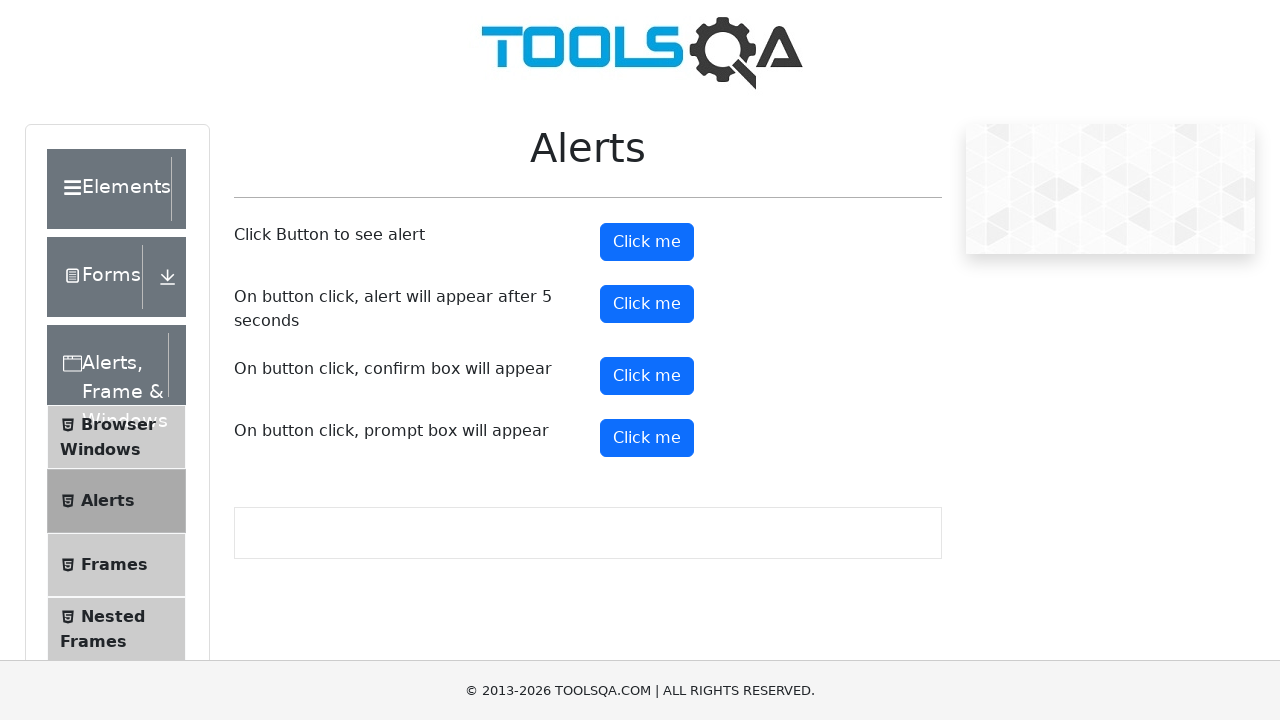

Timer alert button is now visible
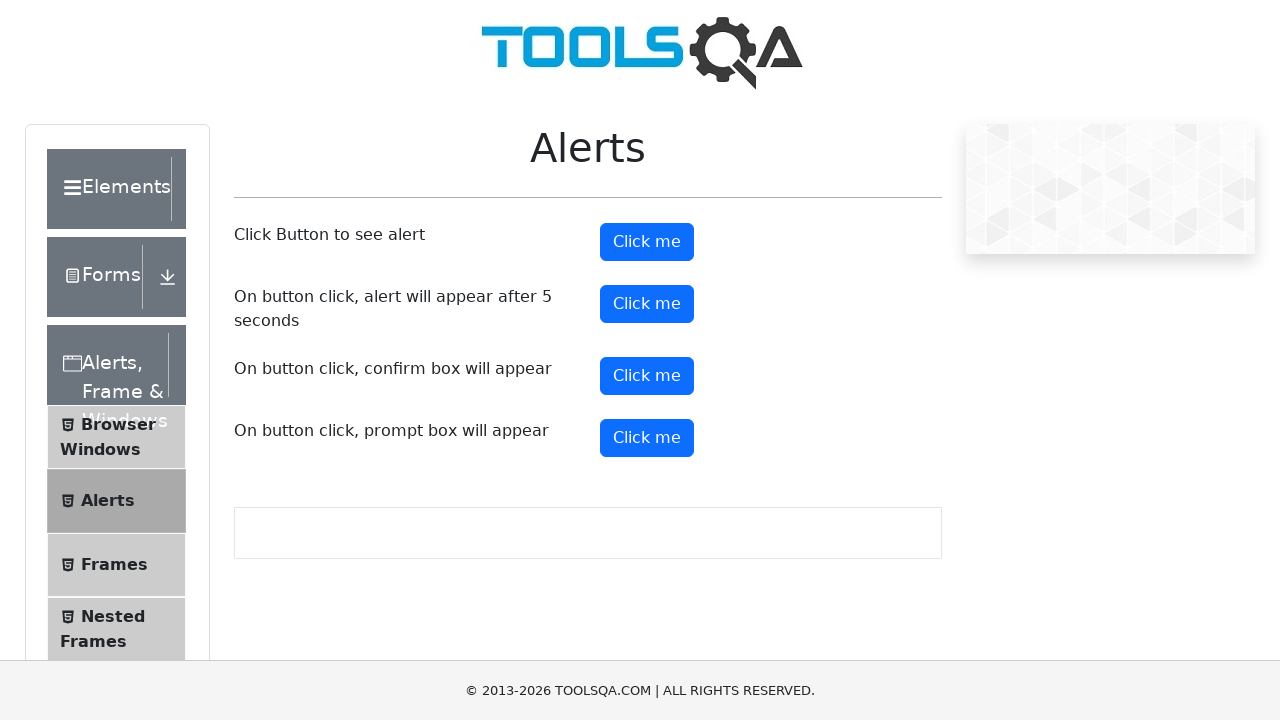

Clicked the timer alert button at (647, 304) on button#timerAlertButton
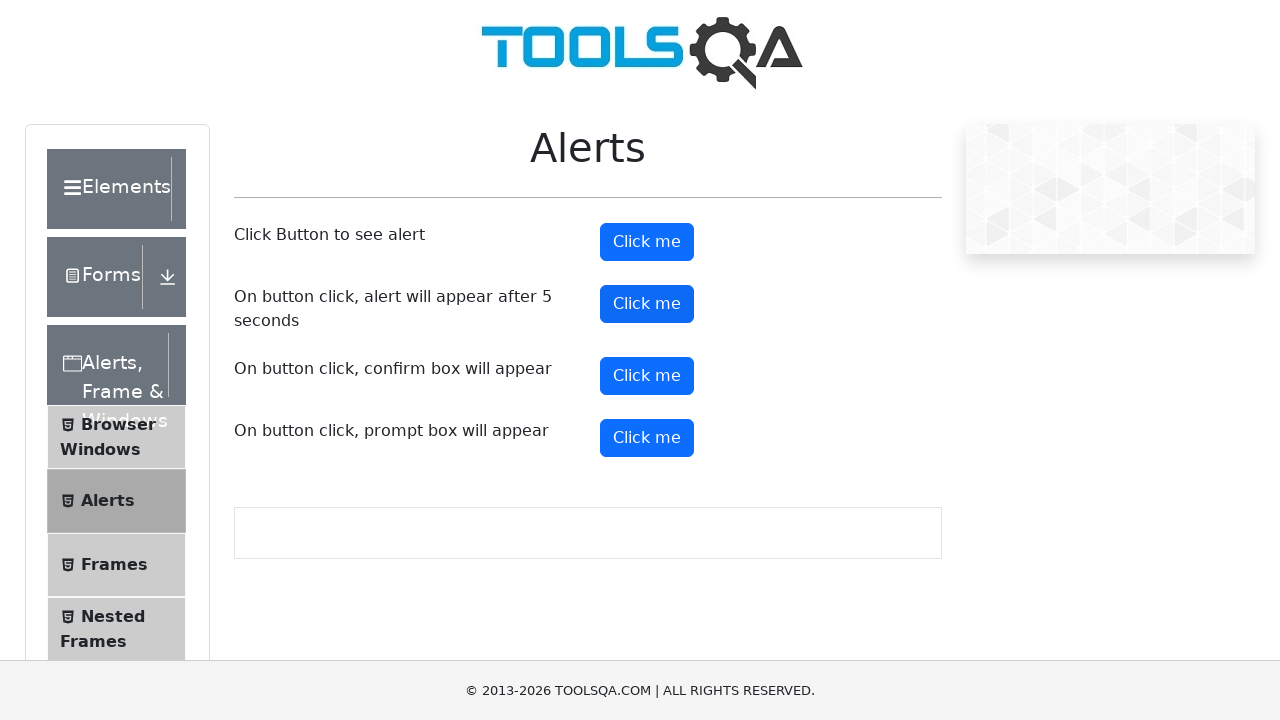

Set up alert dialog handler to accept alerts
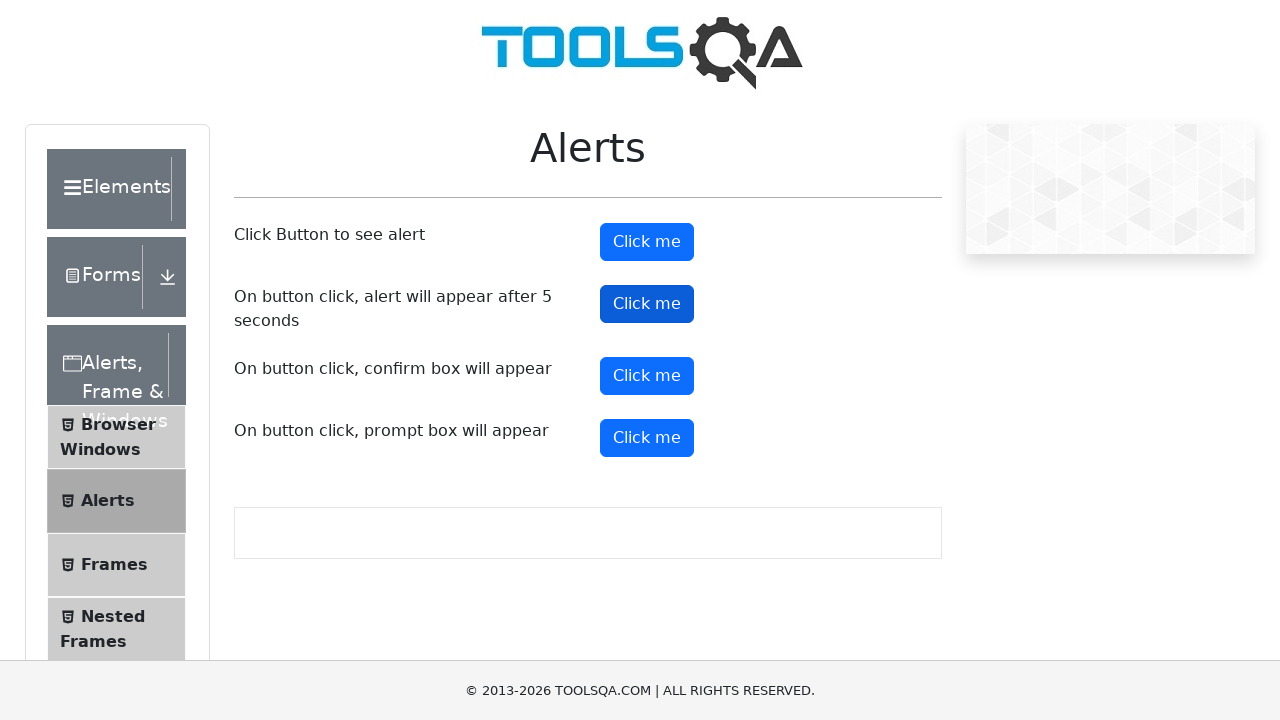

Waited 6 seconds for timed alert to appear and be accepted
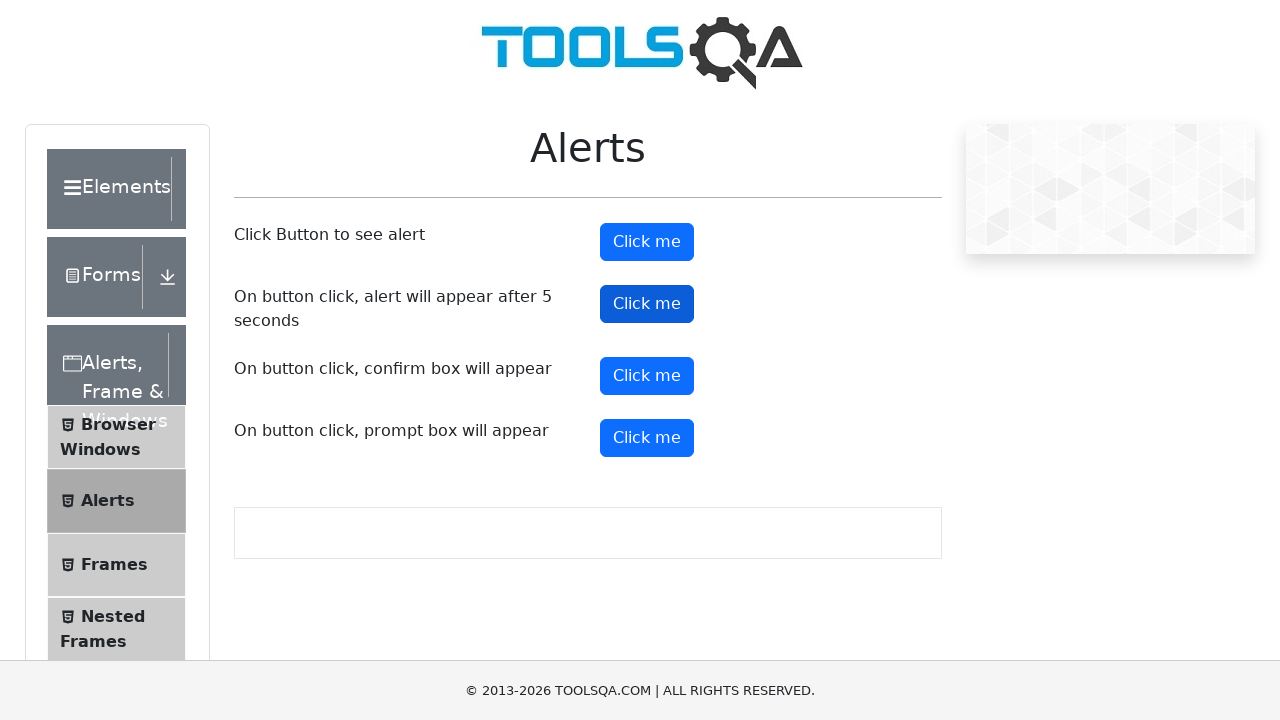

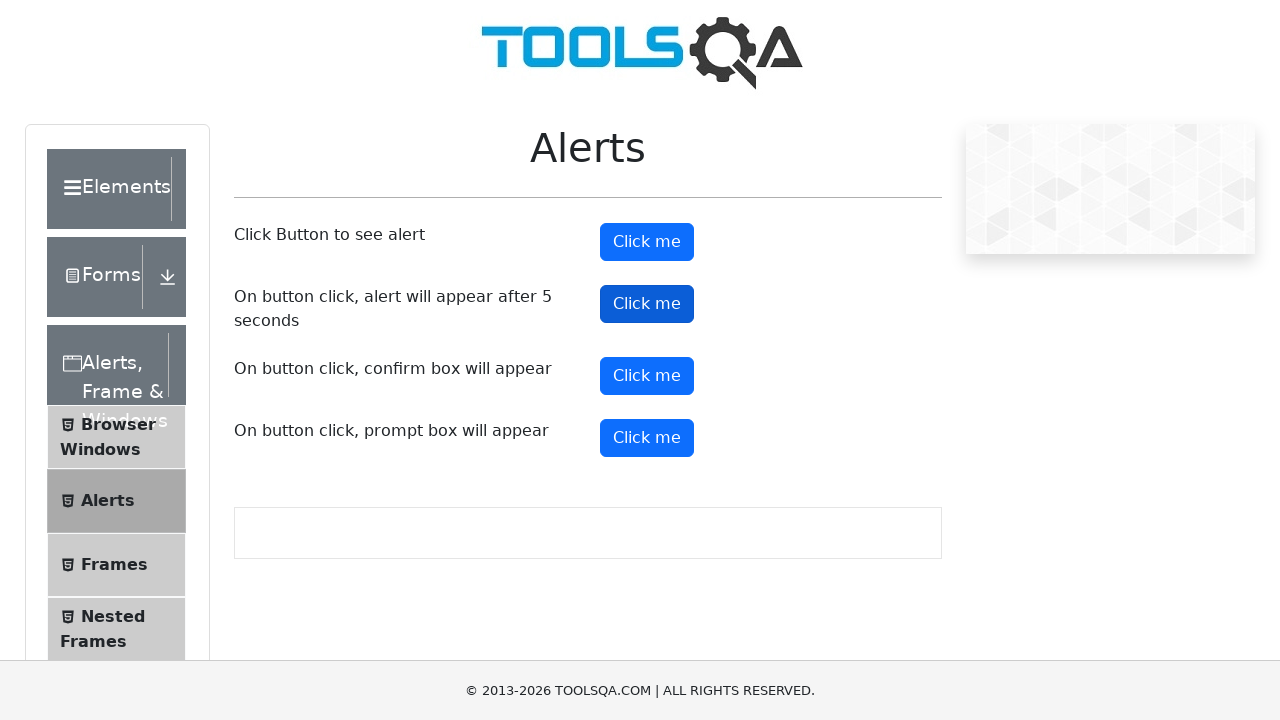